Tests dynamic loading functionality by clicking a start button, waiting for loading to complete, and verifying that "Hello World!" text appears

Starting URL: https://automationfc.github.io/dynamic-loading/

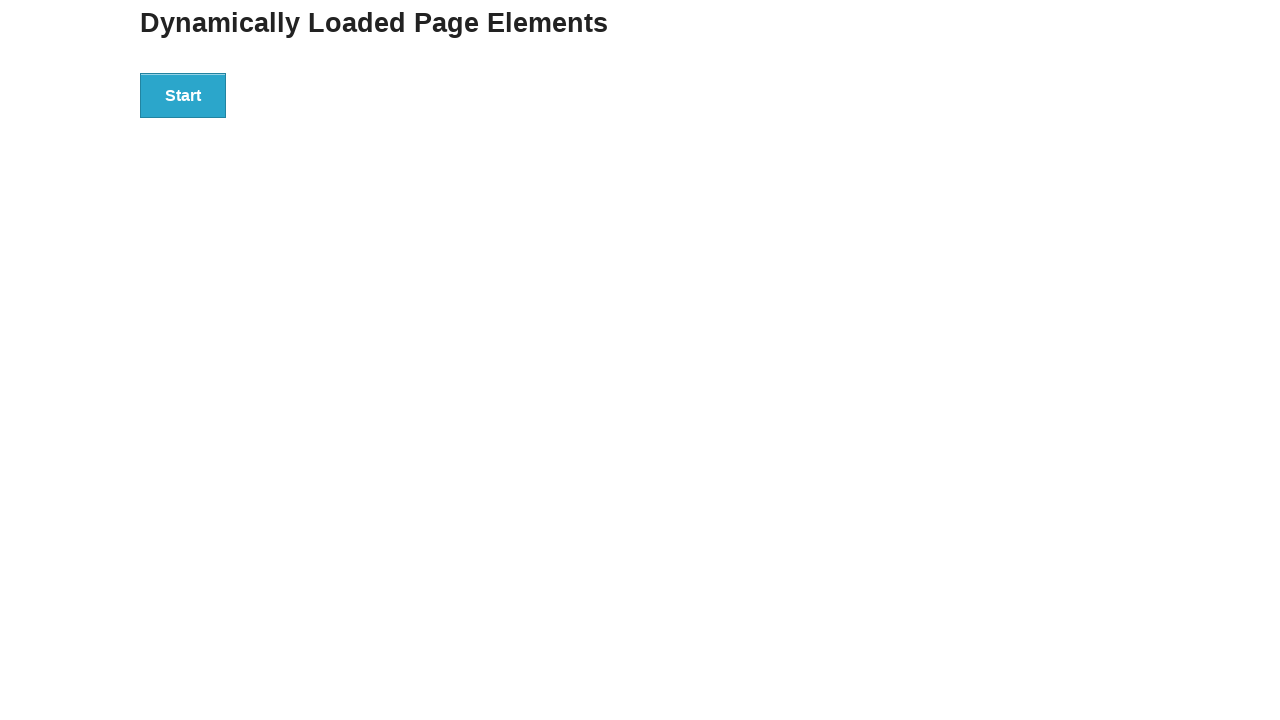

Clicked start button to trigger dynamic loading at (183, 95) on div#start>button
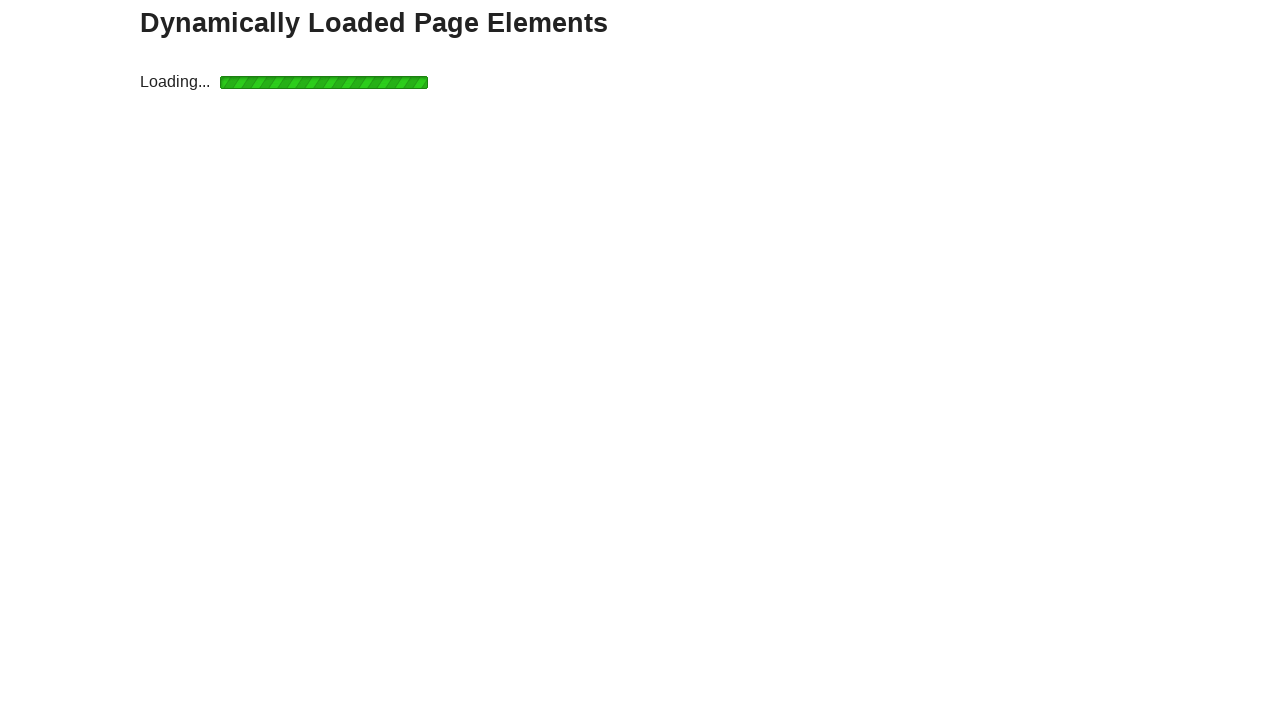

Loading icon disappeared
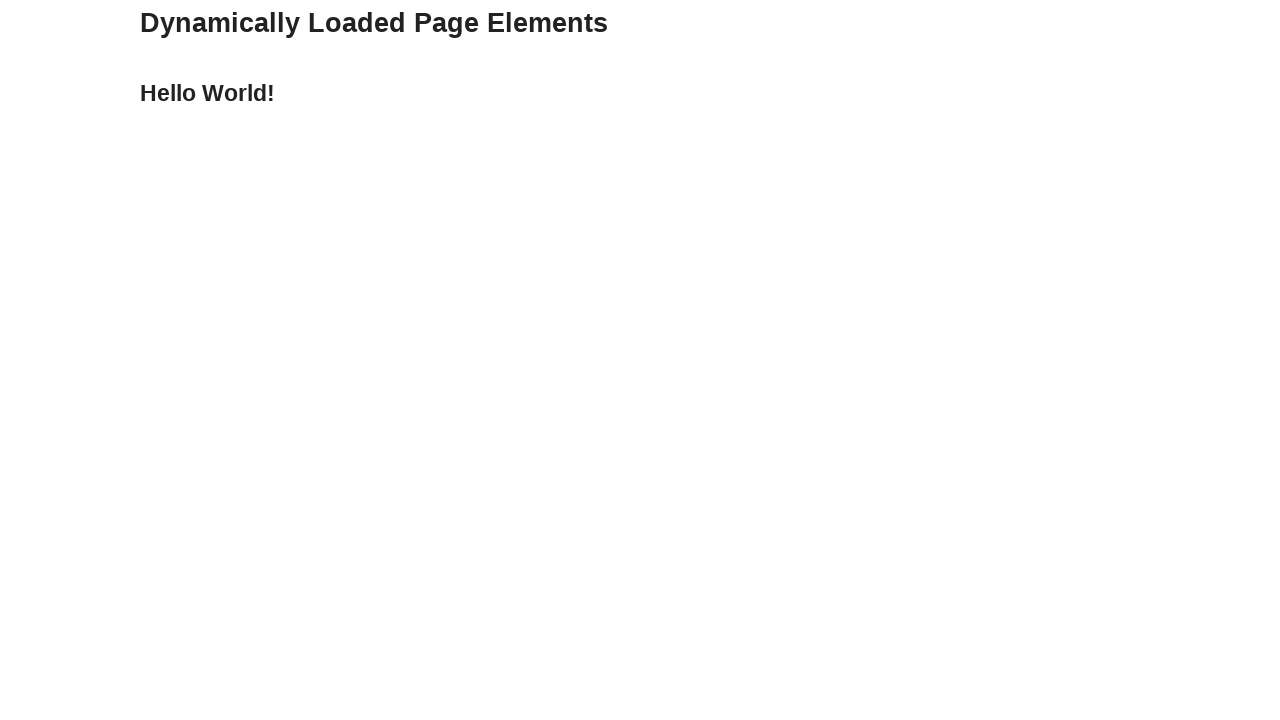

Hello World text appeared
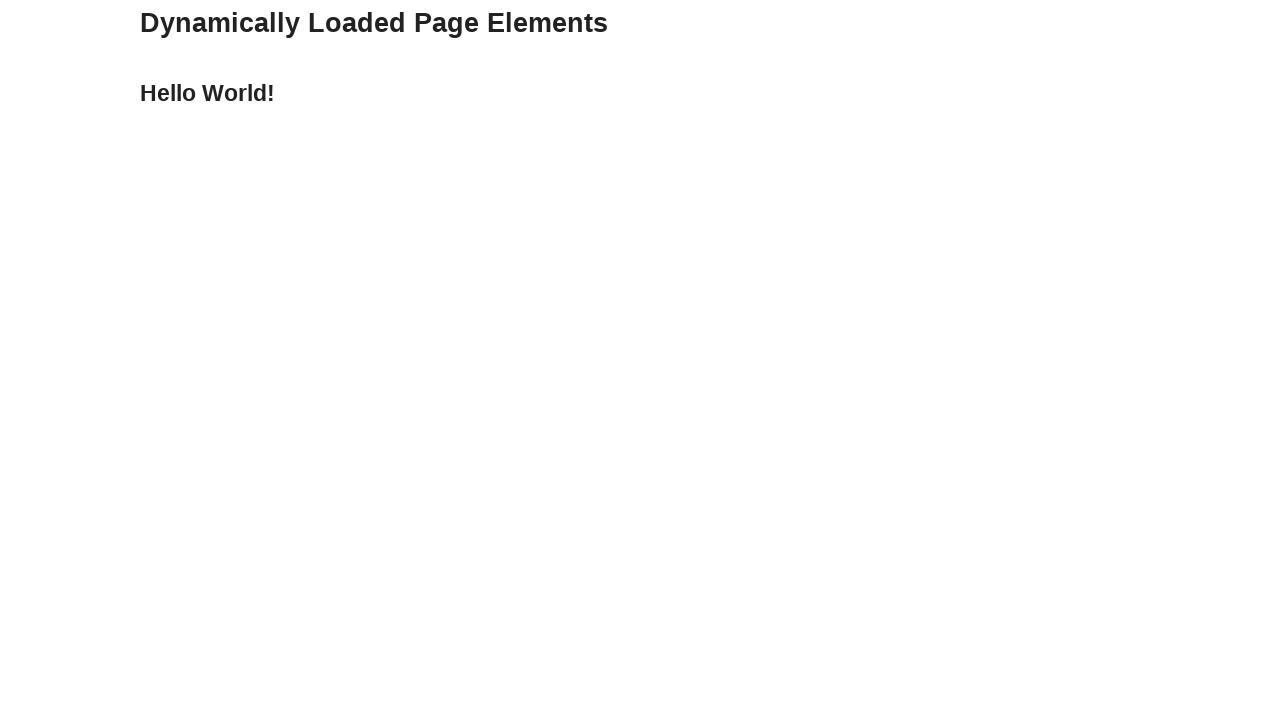

Verified that 'Hello World!' text is displayed
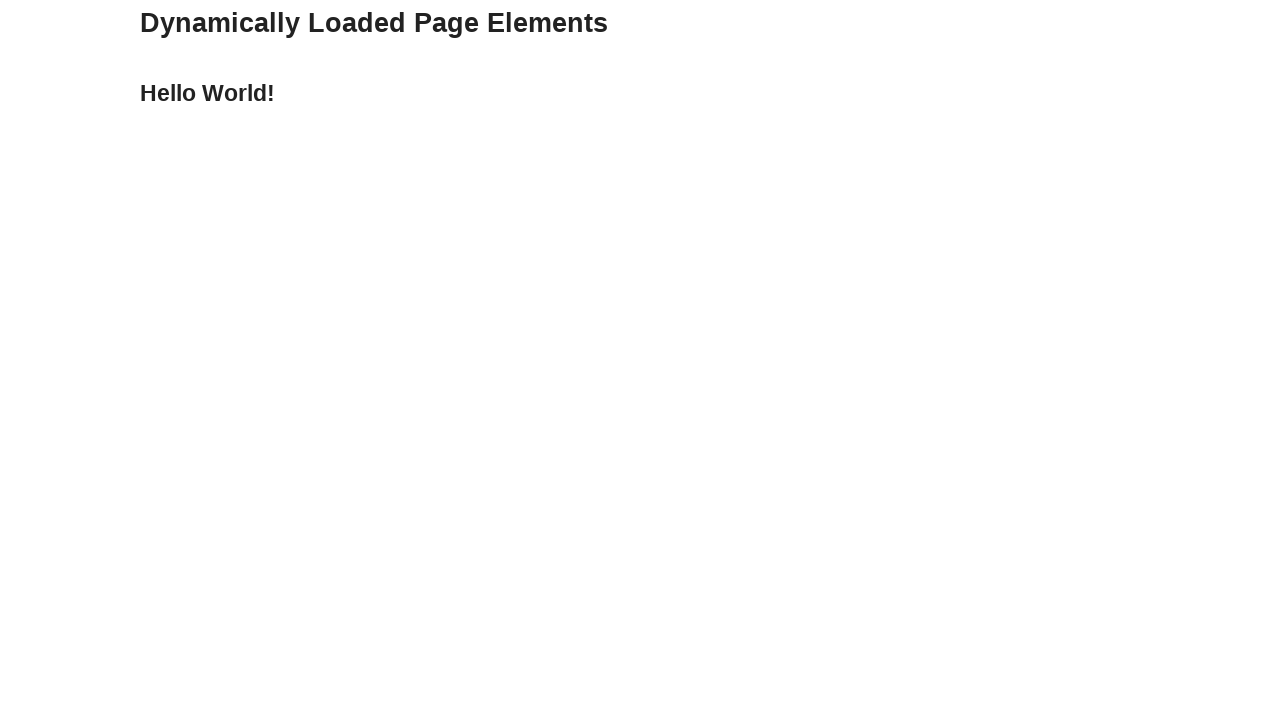

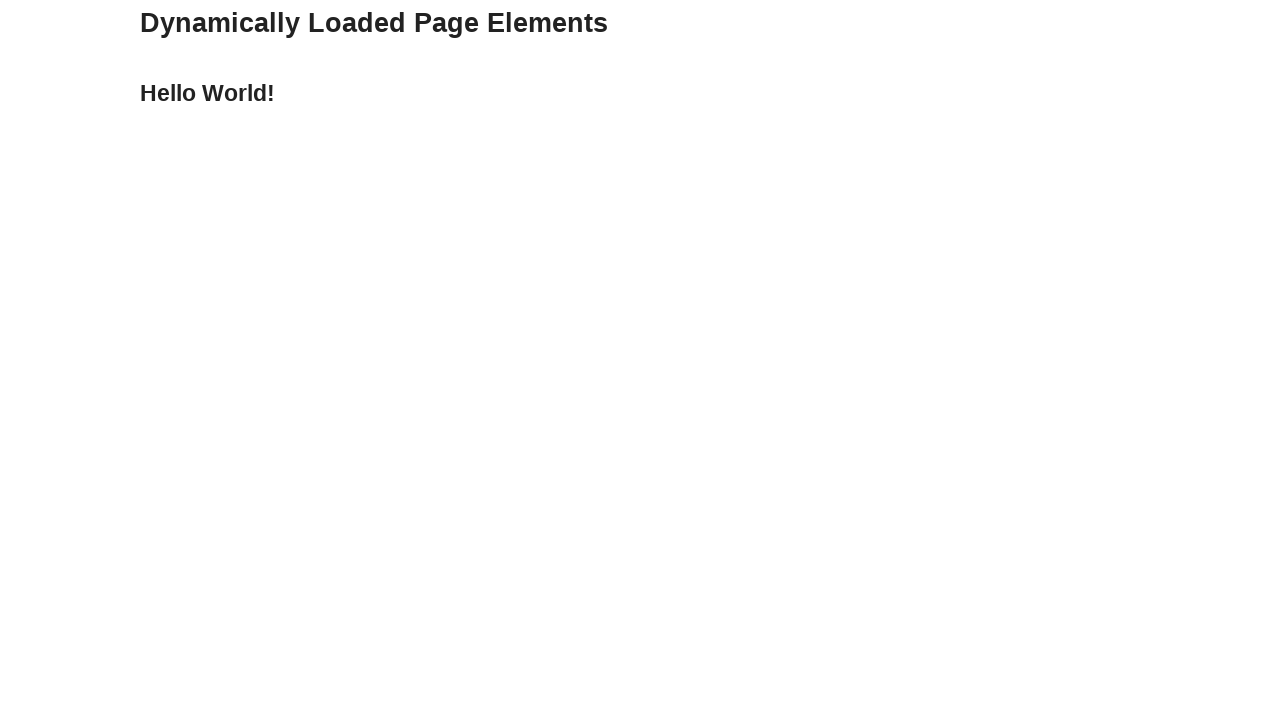